Creates a new paste on Pastebin with custom text, sets expiration to 10 minutes, adds a title, and submits the form

Starting URL: https://pastebin.com

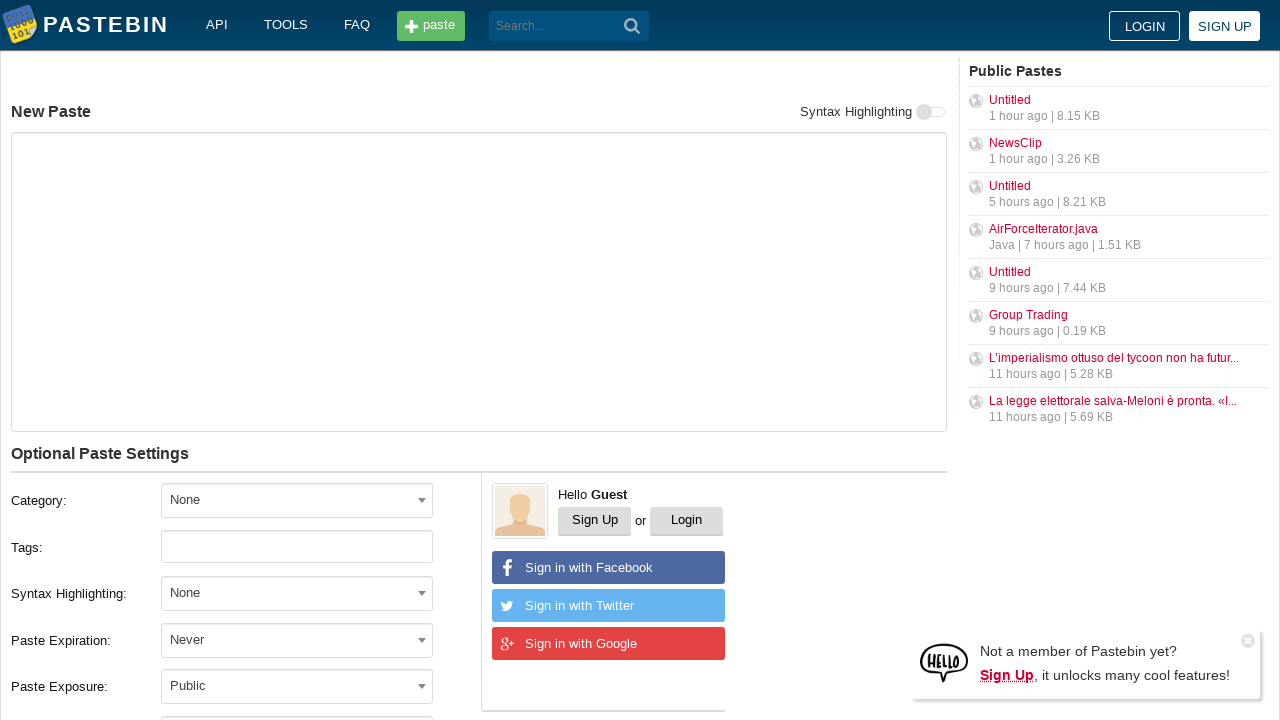

Filled paste content text area with 'Hello from WebDriver' on #postform-text
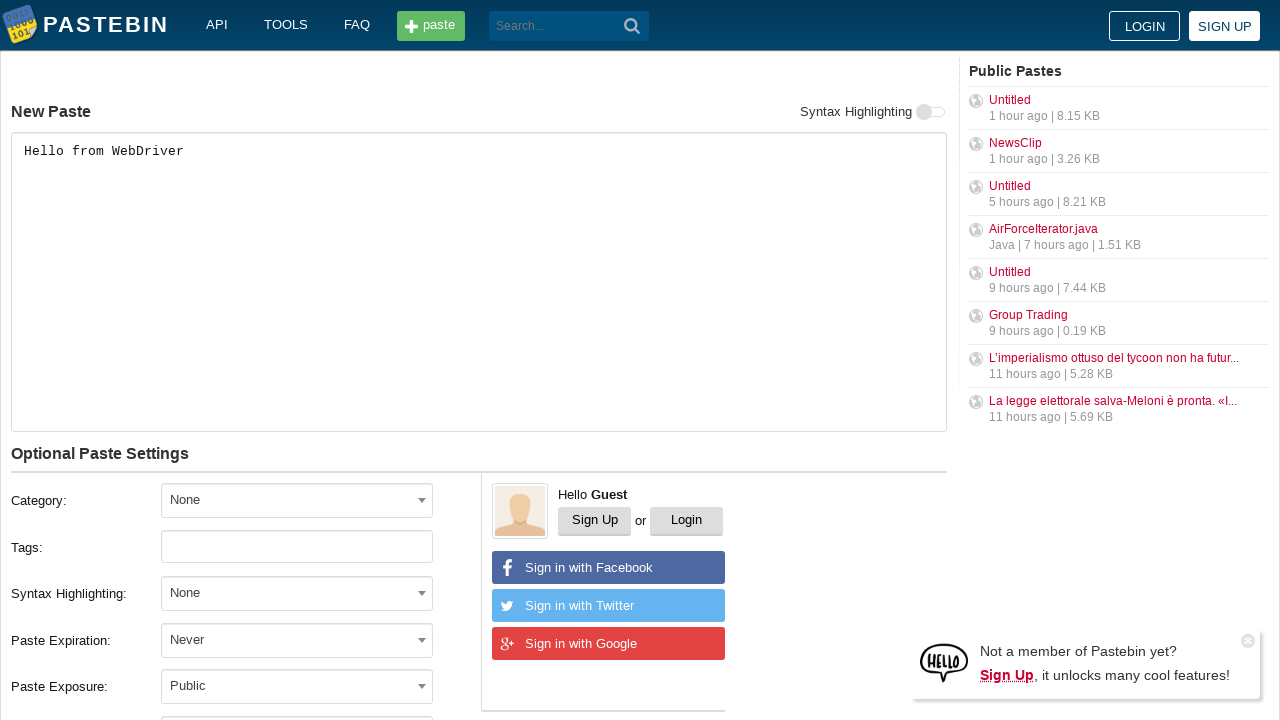

Clicked expiration dropdown to open options at (297, 640) on #select2-postform-expiration-container
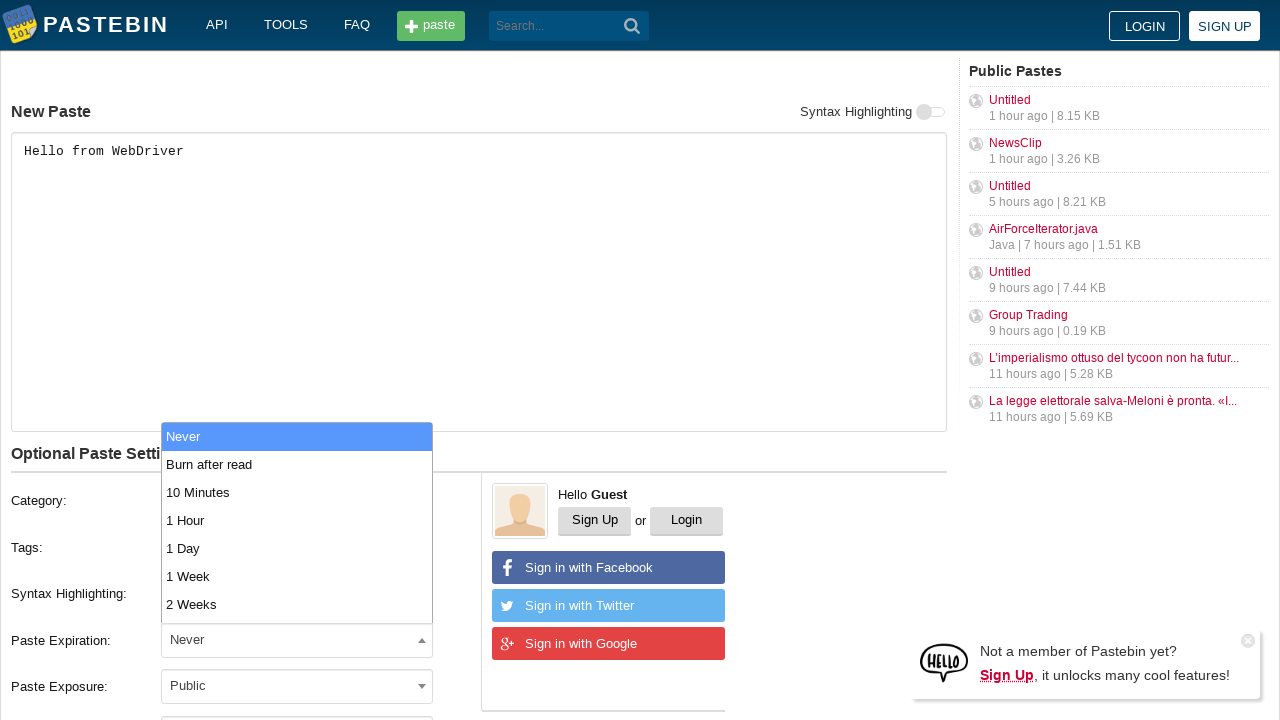

Selected '10 Minutes' from expiration dropdown at (297, 492) on li:text('10 Minutes')
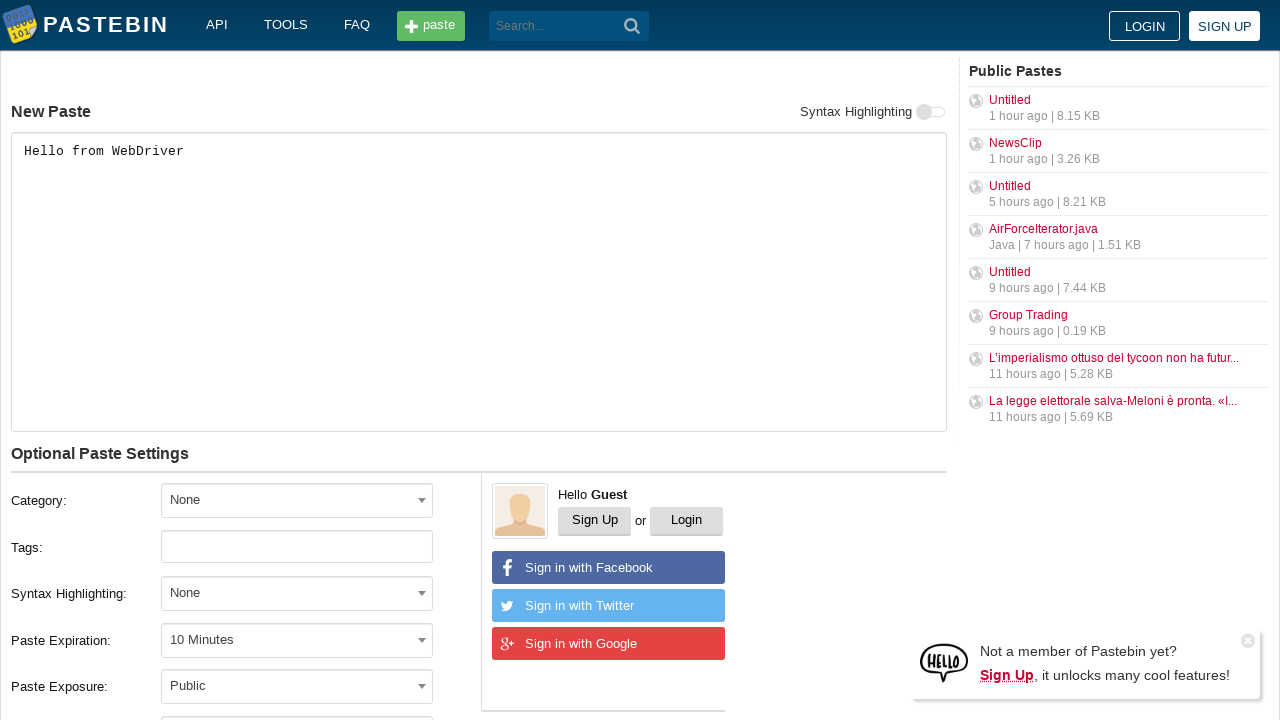

Filled paste title field with 'helloweb' on #postform-name
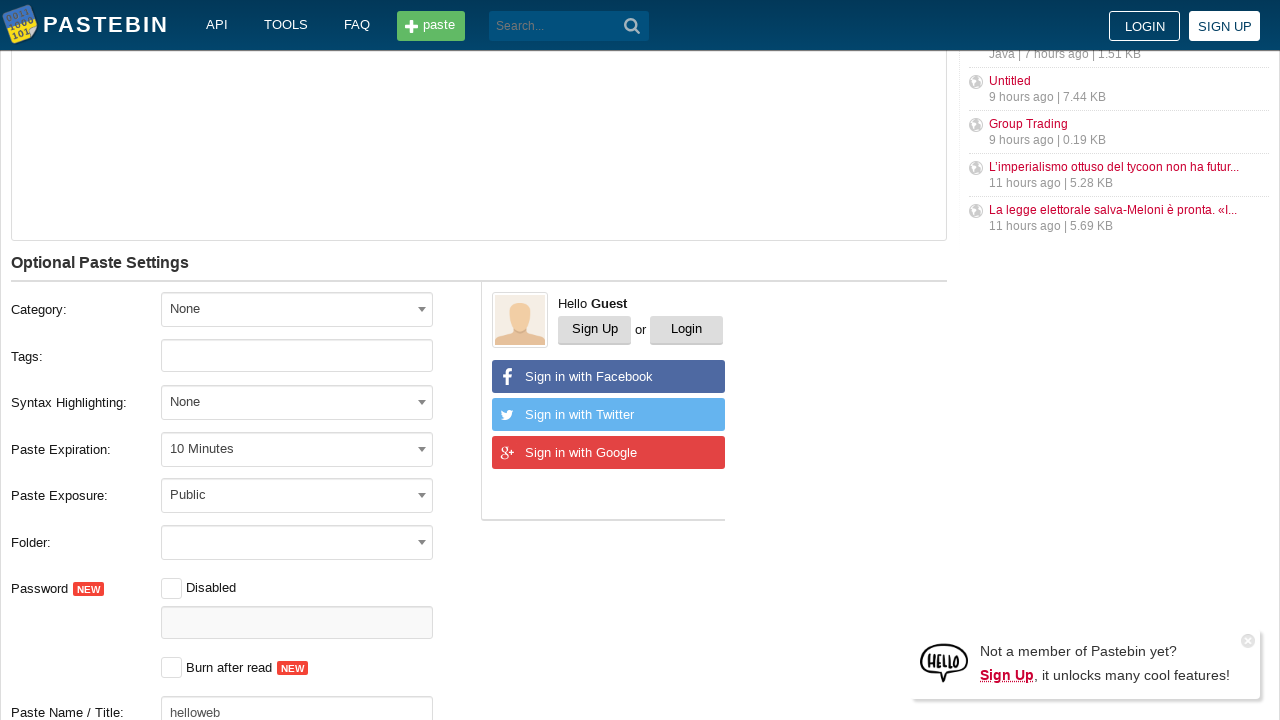

Clicked submit button to create paste at (240, 400) on button.btn.-big
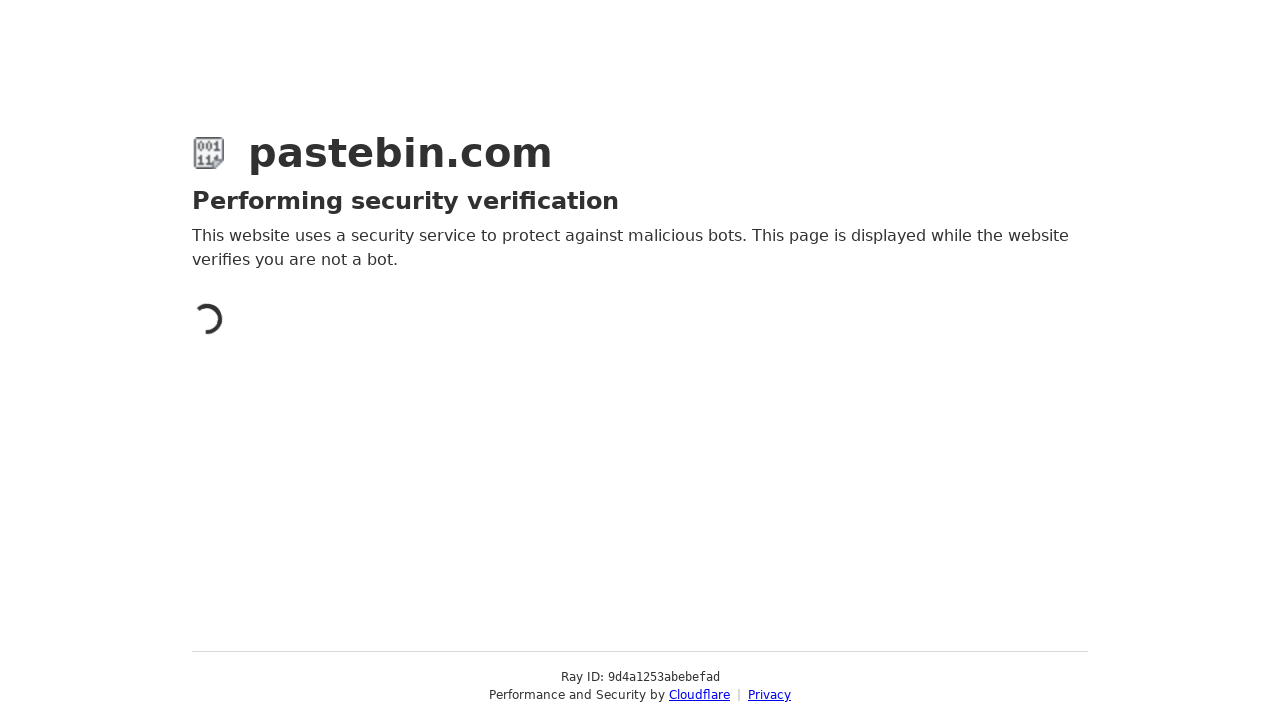

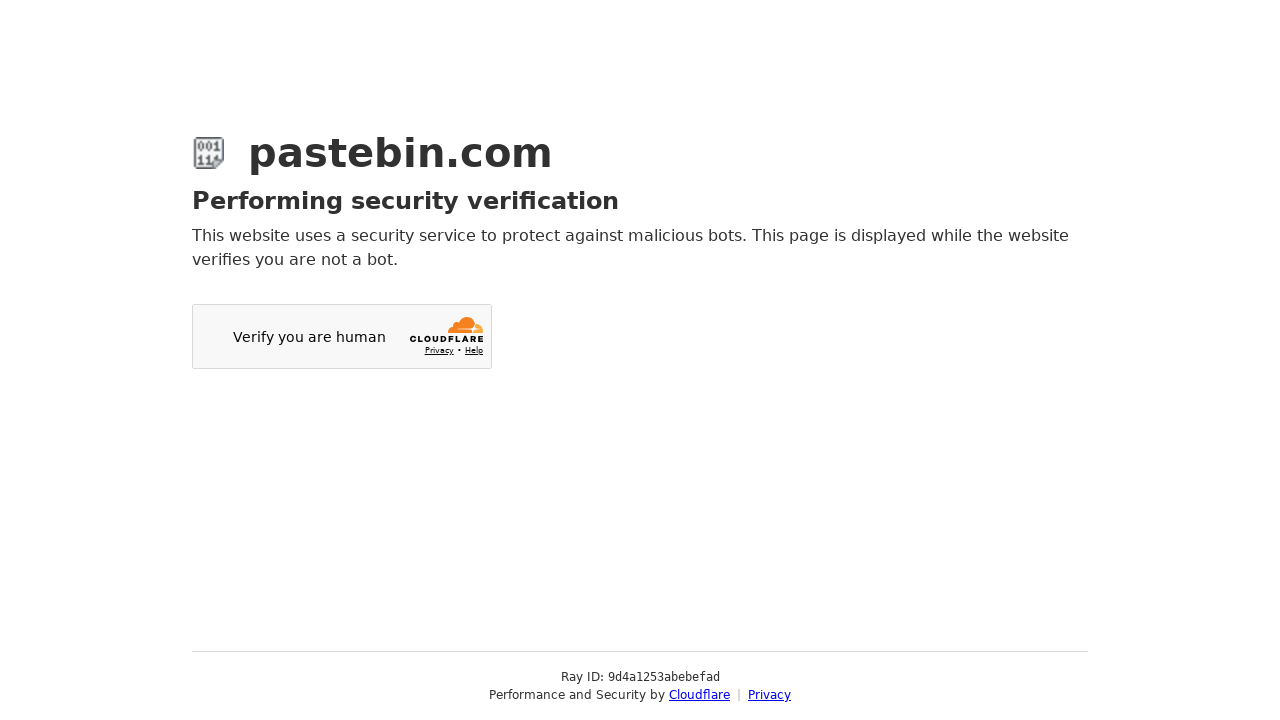